Tests key press functionality by navigating to key presses page and entering special key combinations

Starting URL: https://the-internet.herokuapp.com/

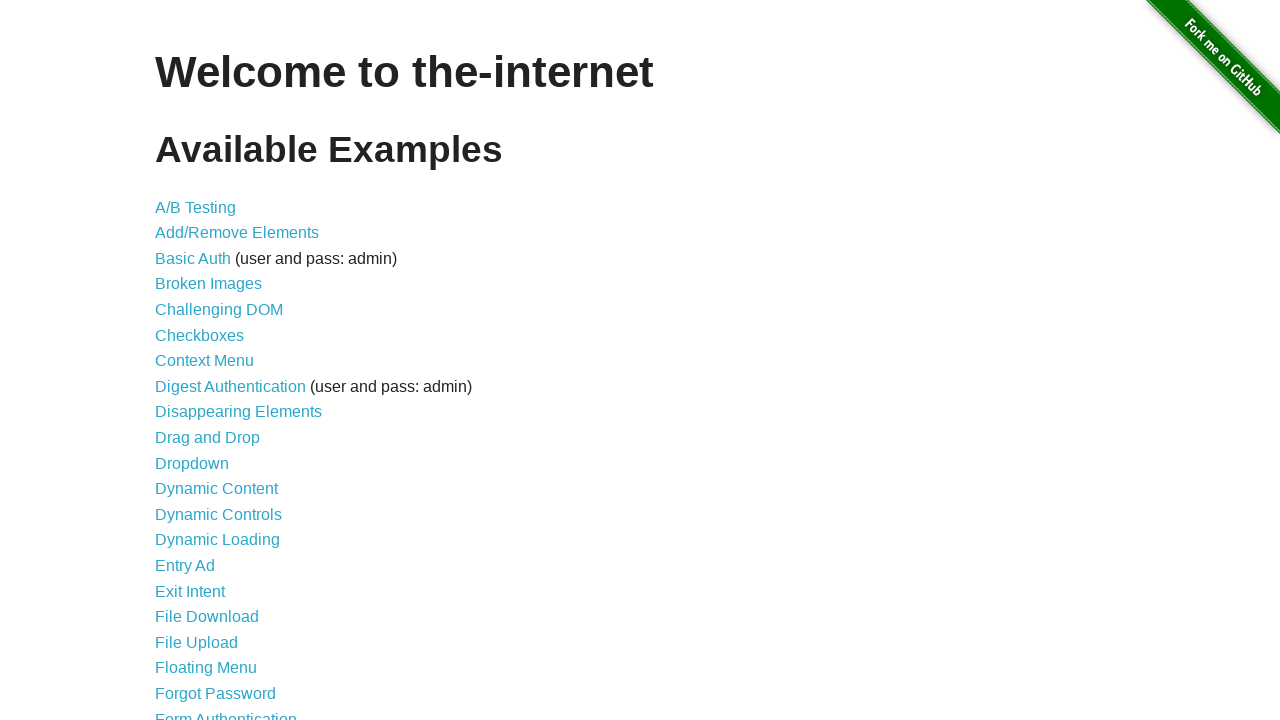

Clicked link to navigate to key presses page at (200, 360) on a[href='/key_presses']
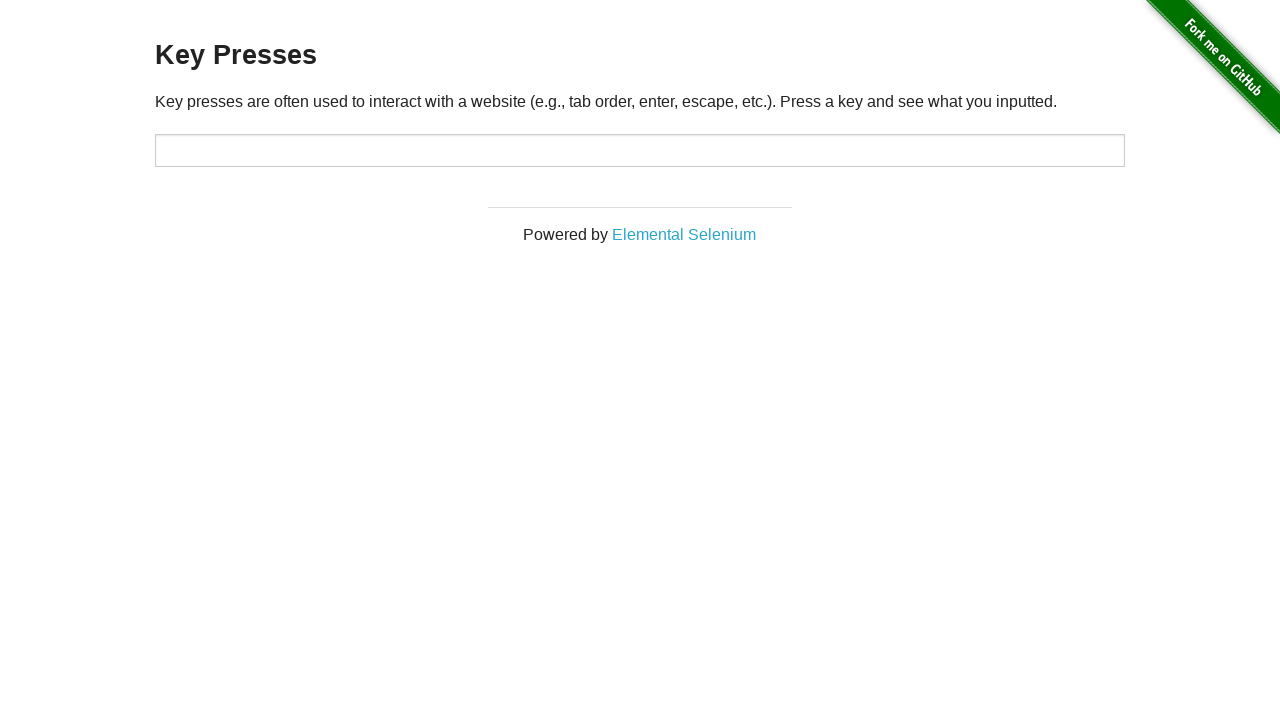

Pressed Shift+6 key combination in target field on #target
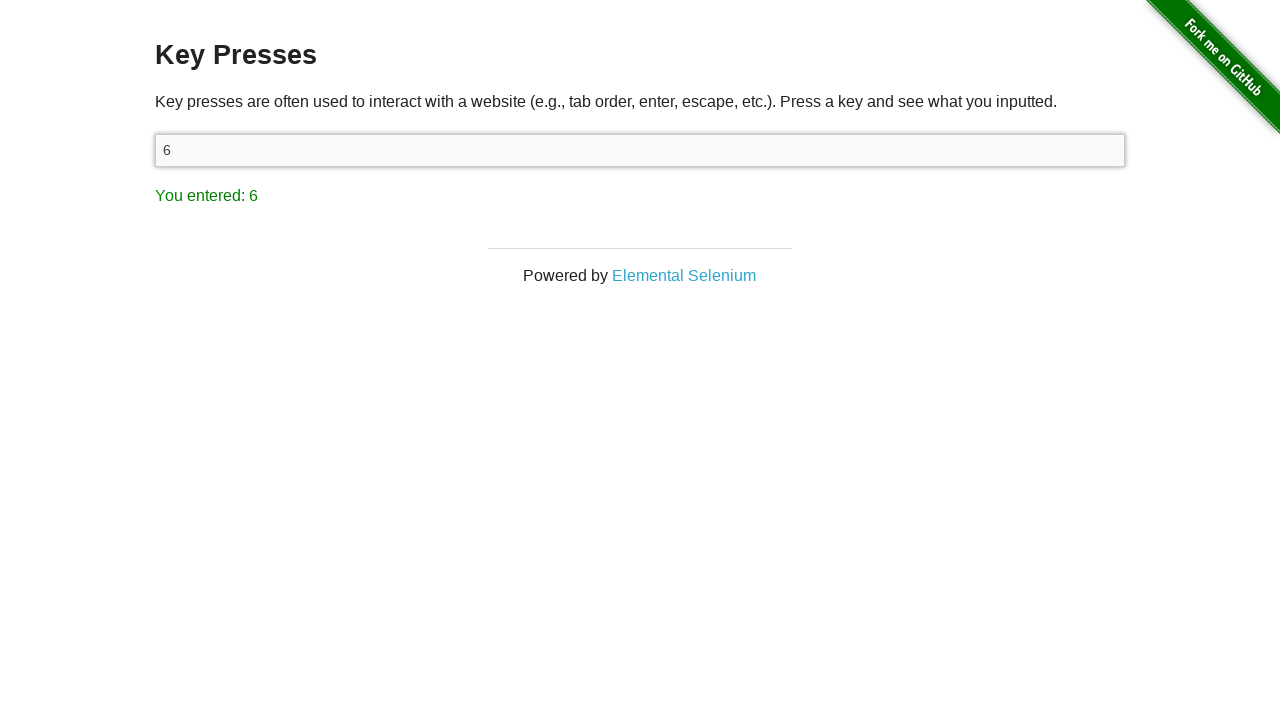

Typed '.5' in target field on #target
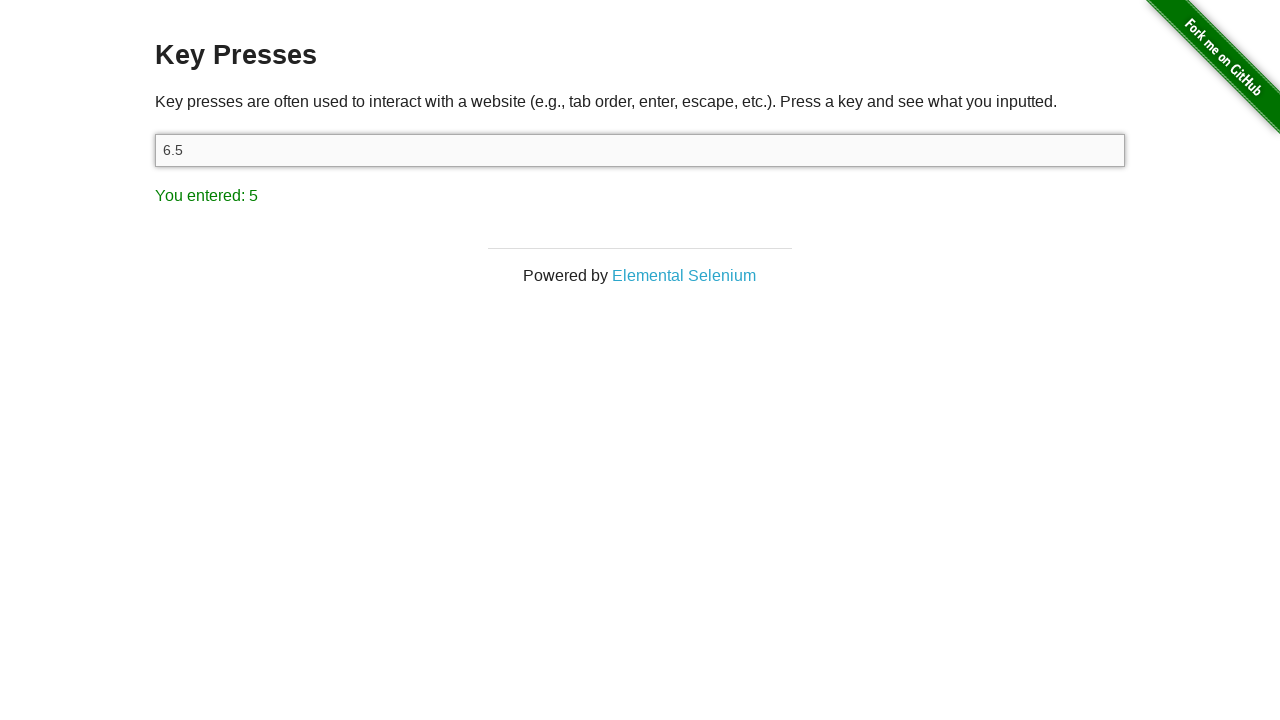

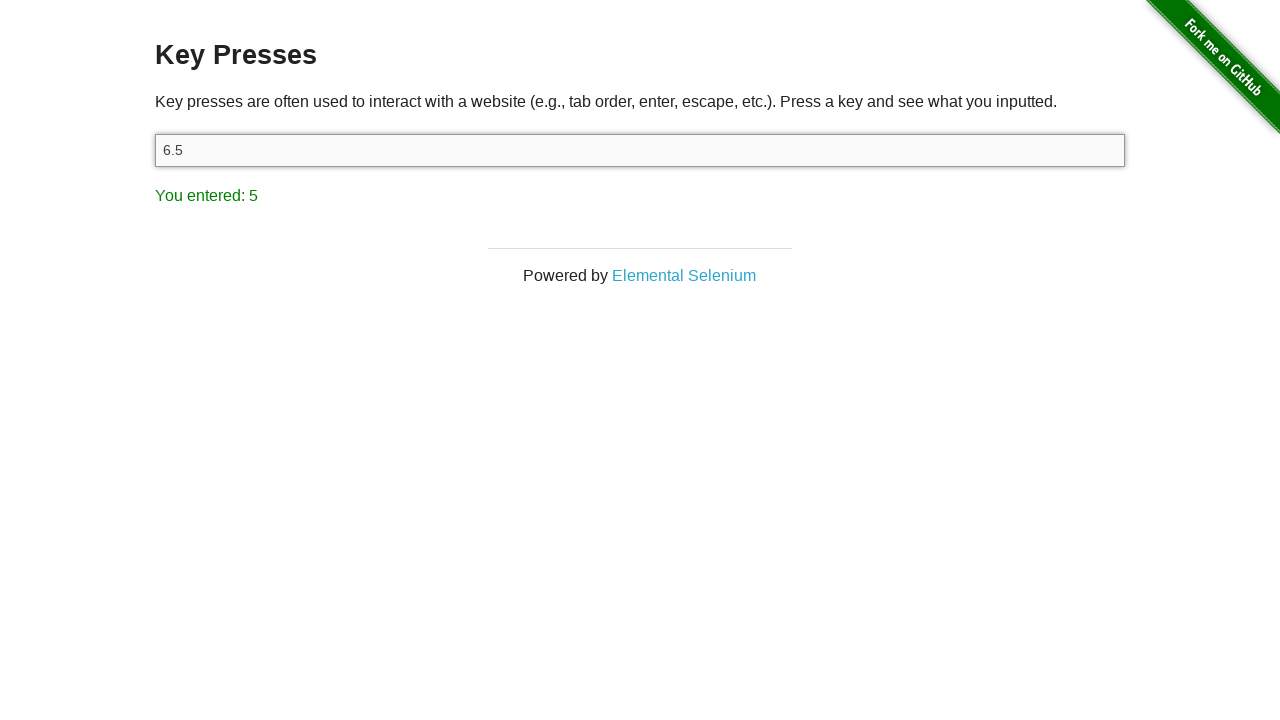